Simple navigation test that opens the OrangeHRM demo site and verifies the page loads

Starting URL: https://opensource-demo.orangehrmlive.com/

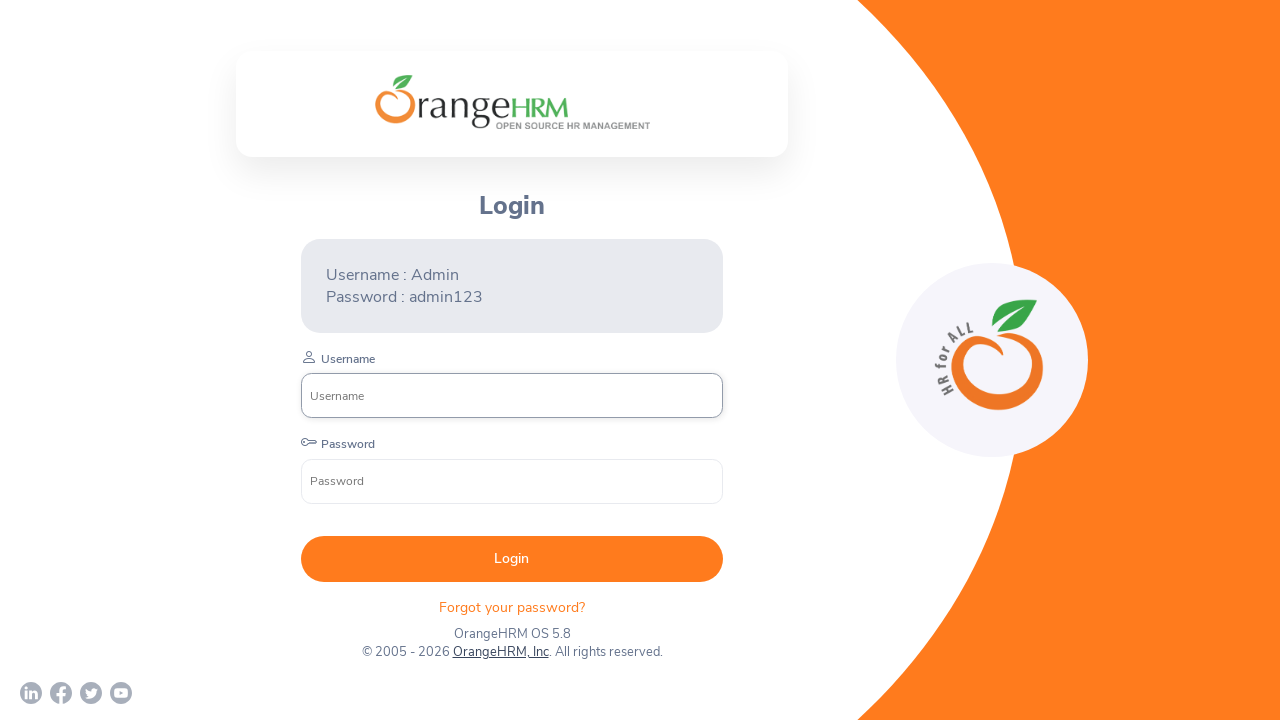

Waited for page to reach networkidle state
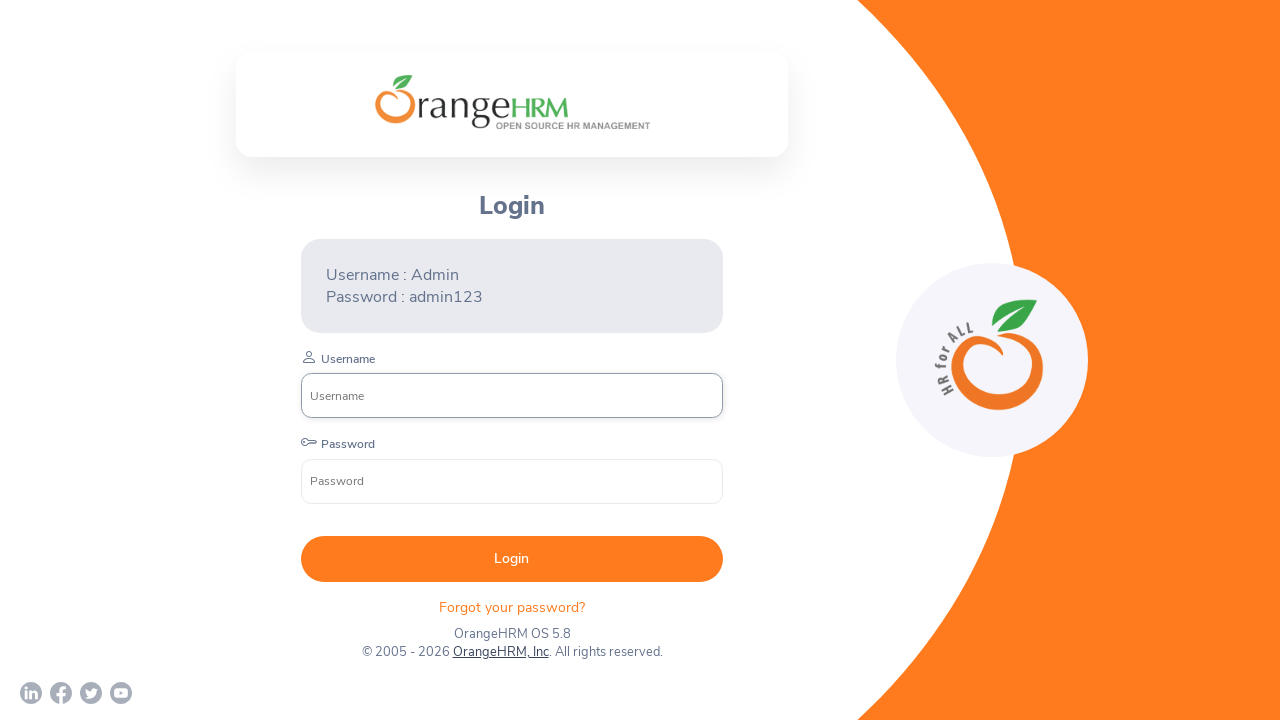

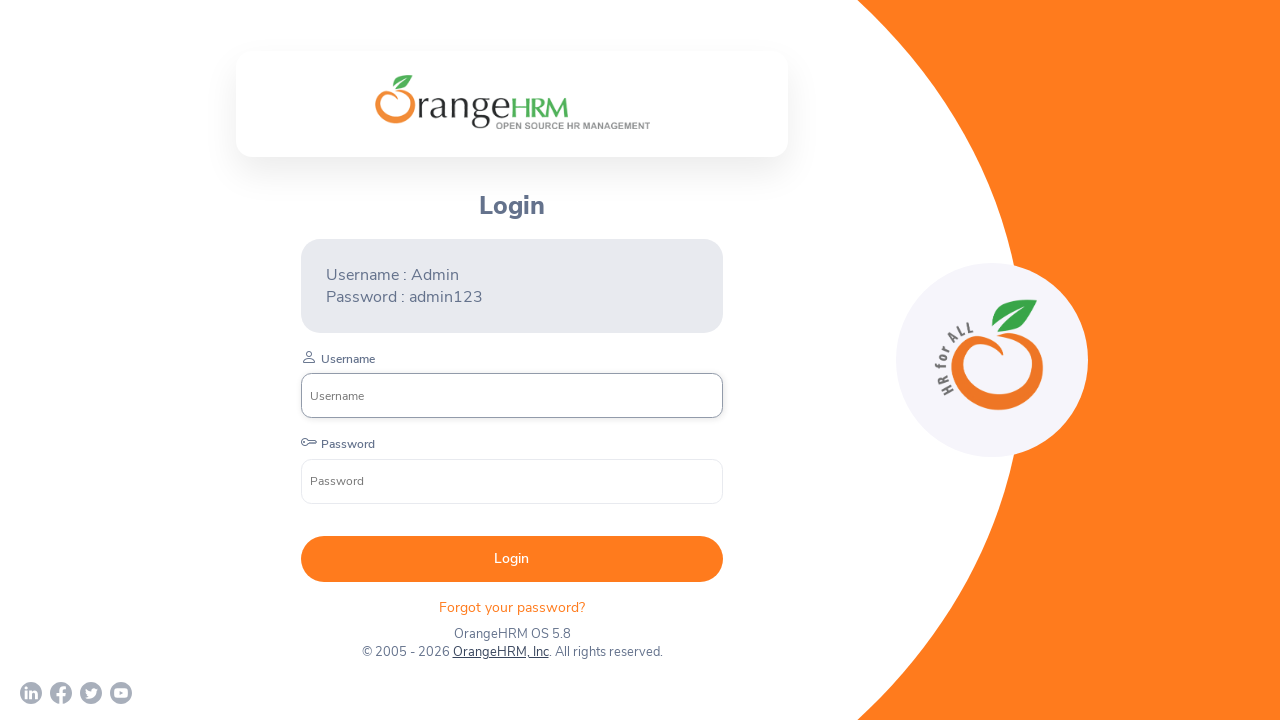